Navigates to a website using mobile device emulation with specific viewport dimensions

Starting URL: https://rahulshettyacademy.com/

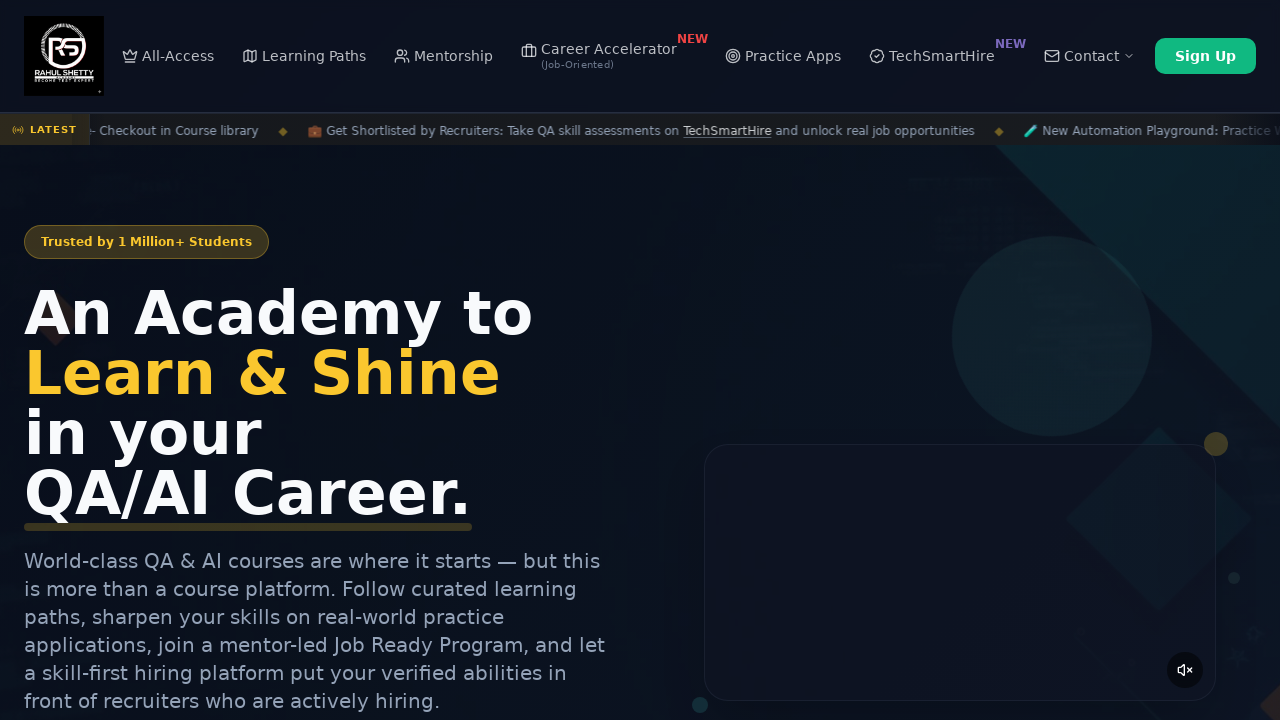

Waited for page to reach network idle state with mobile emulation (viewport dimensions applied)
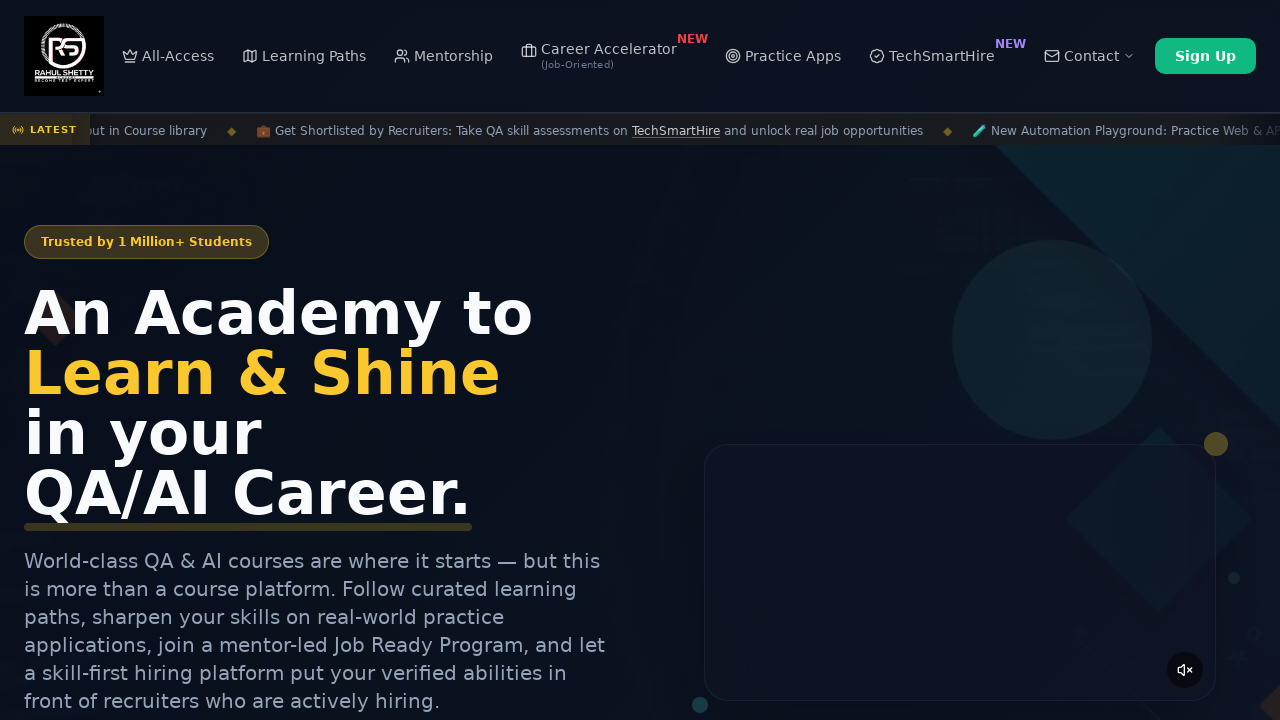

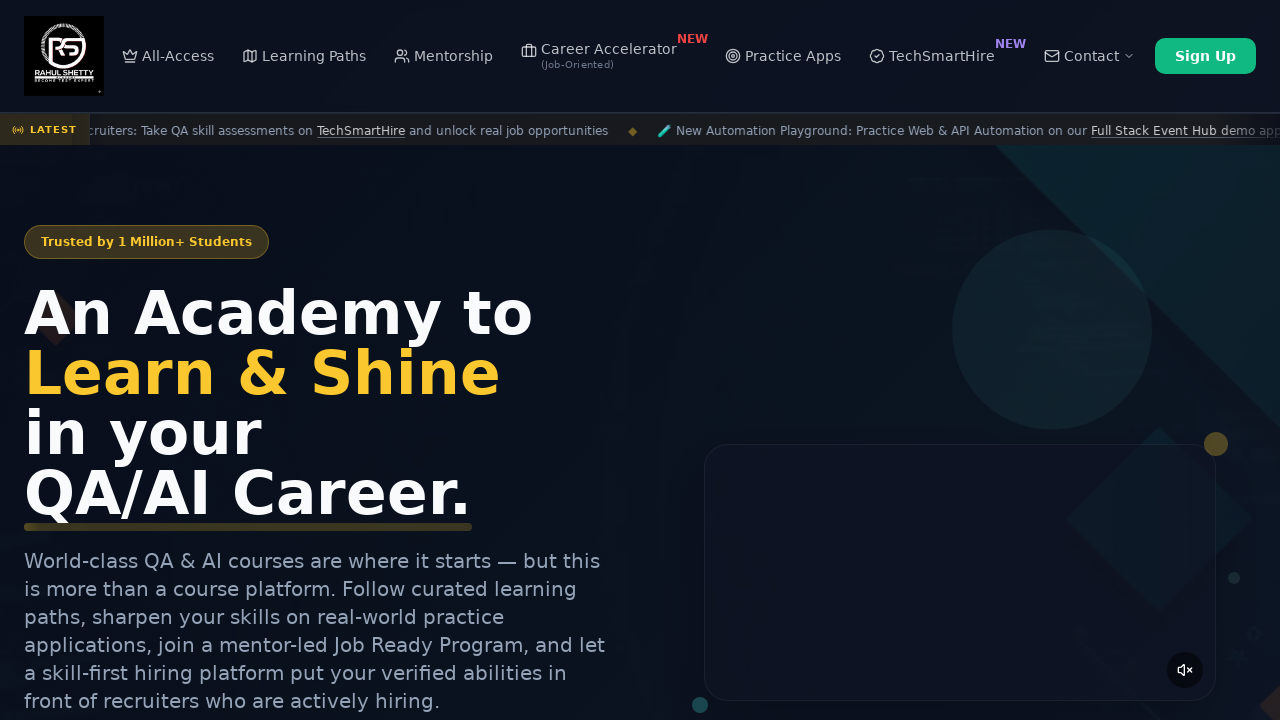